Tests JavaScript confirm dialog functionality on W3Schools by clicking the "Try it" button within an iframe and accepting the resulting confirm alert.

Starting URL: https://www.w3schools.com/js/tryit.asp?filename=tryjs_confirm

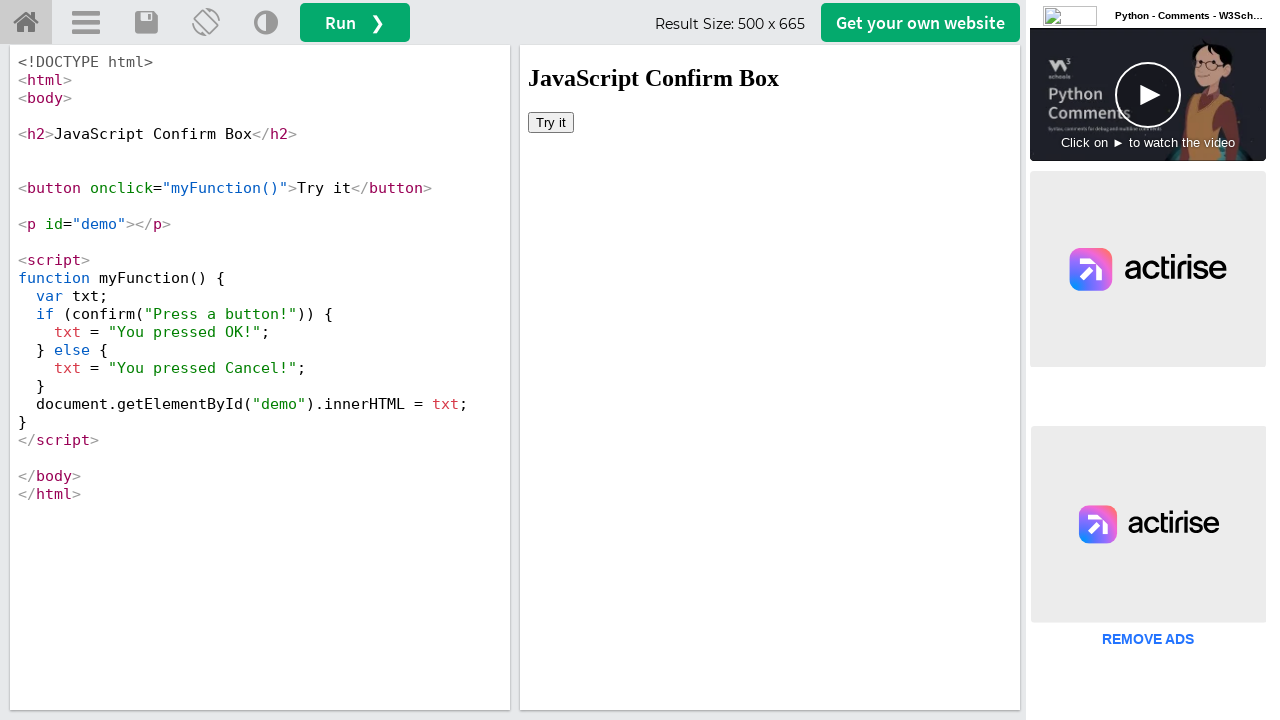

Clicked 'Try it' button in iframe to trigger confirm dialog at (551, 122) on #iframeResult >> internal:control=enter-frame >> xpath=//button[contains(text(),
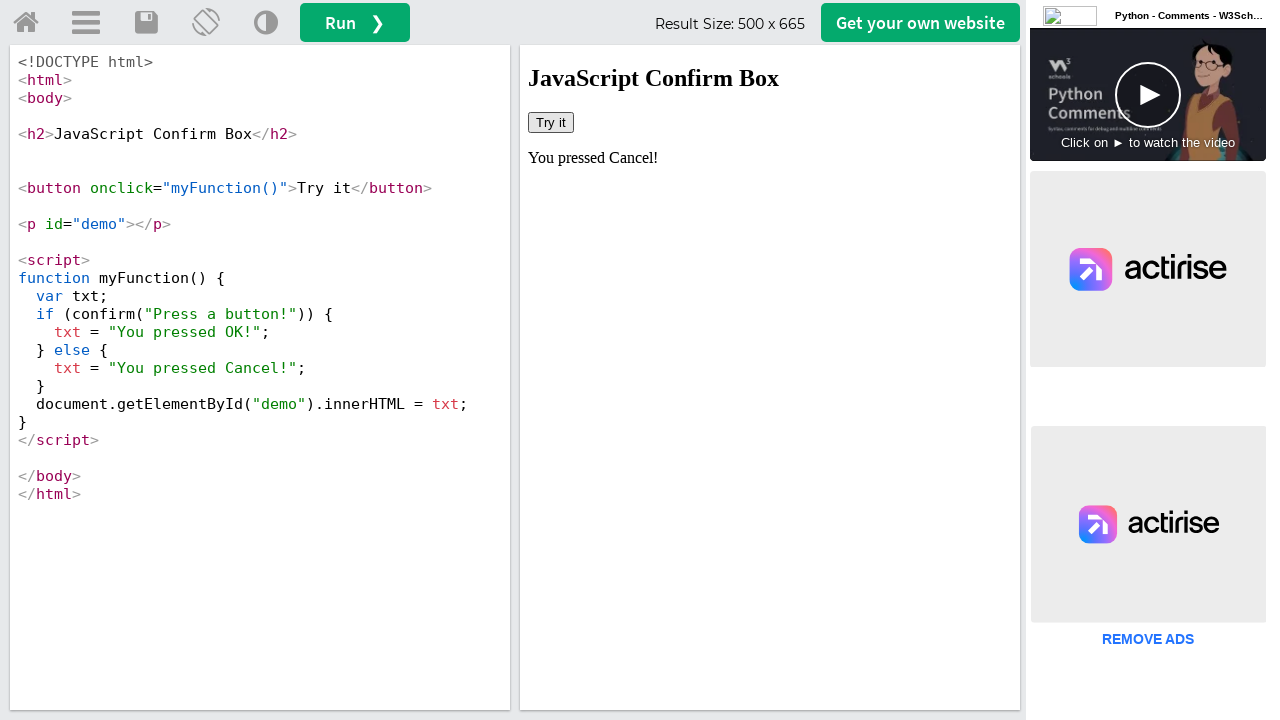

Set up dialog handler to accept confirm alerts
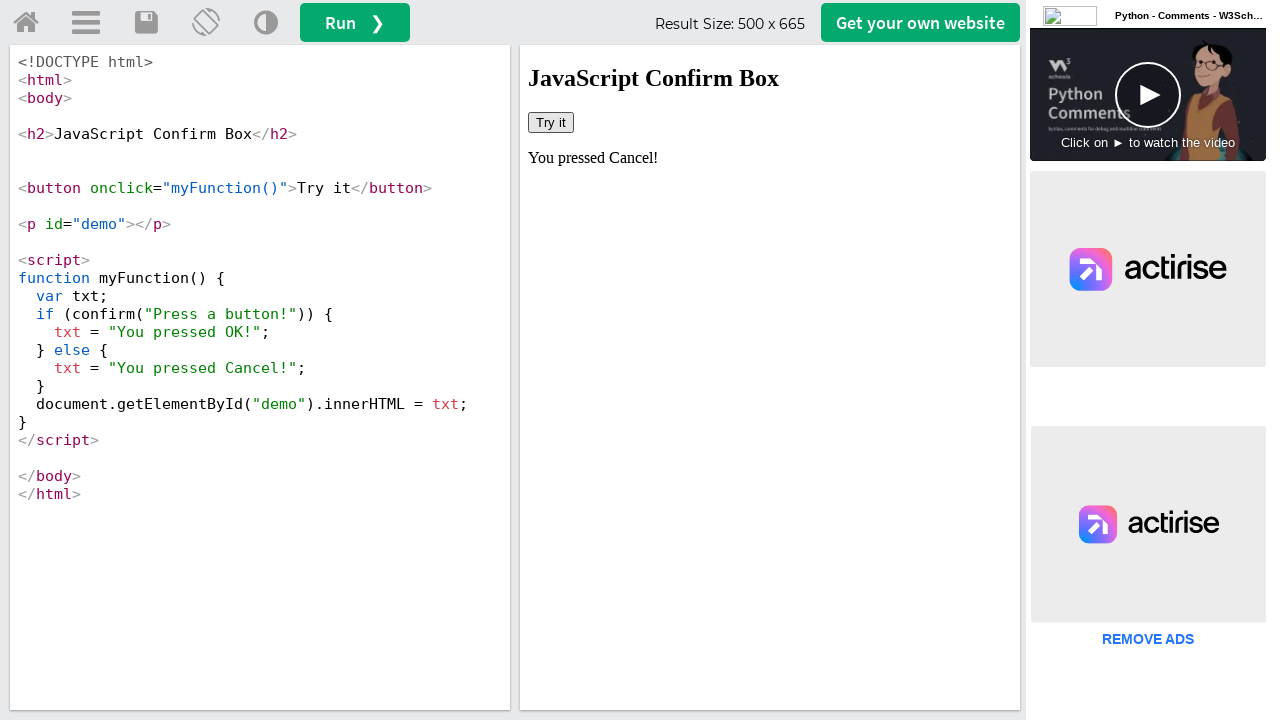

Clicked 'Try it' button to trigger the confirm dialog at (551, 122) on #iframeResult >> internal:control=enter-frame >> button:has-text('Try it')
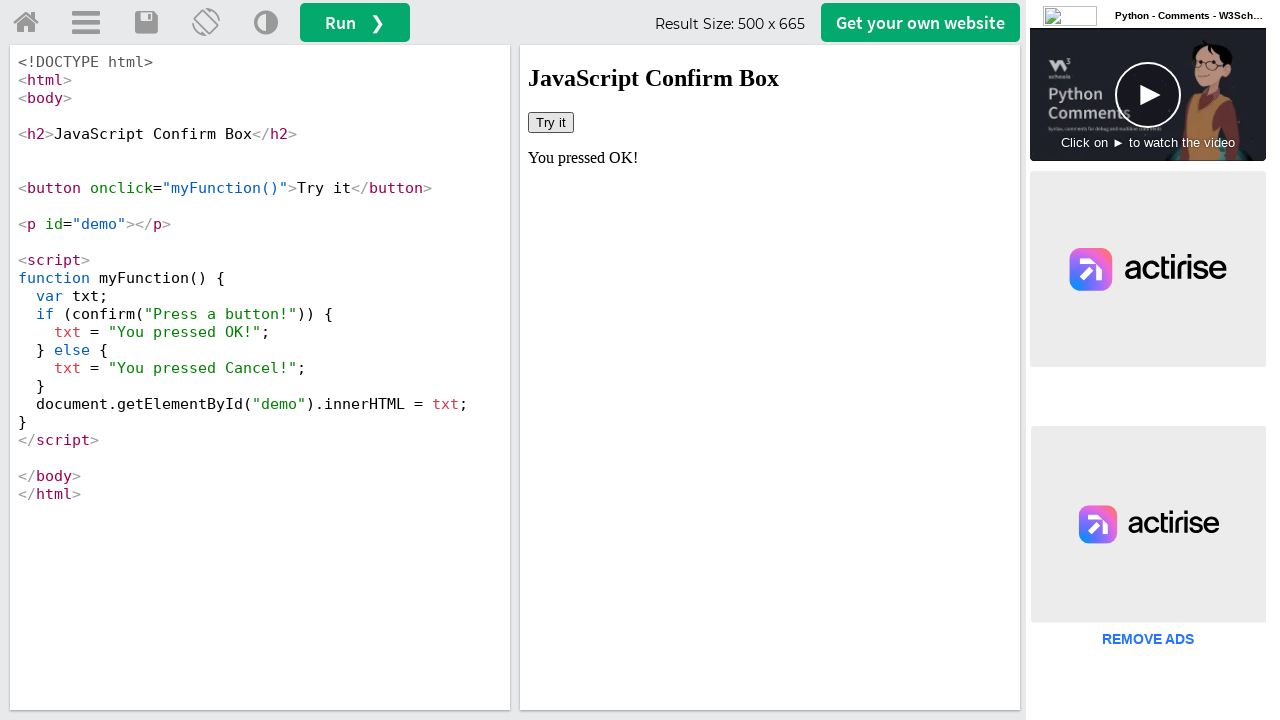

Waited for dialog interaction to complete
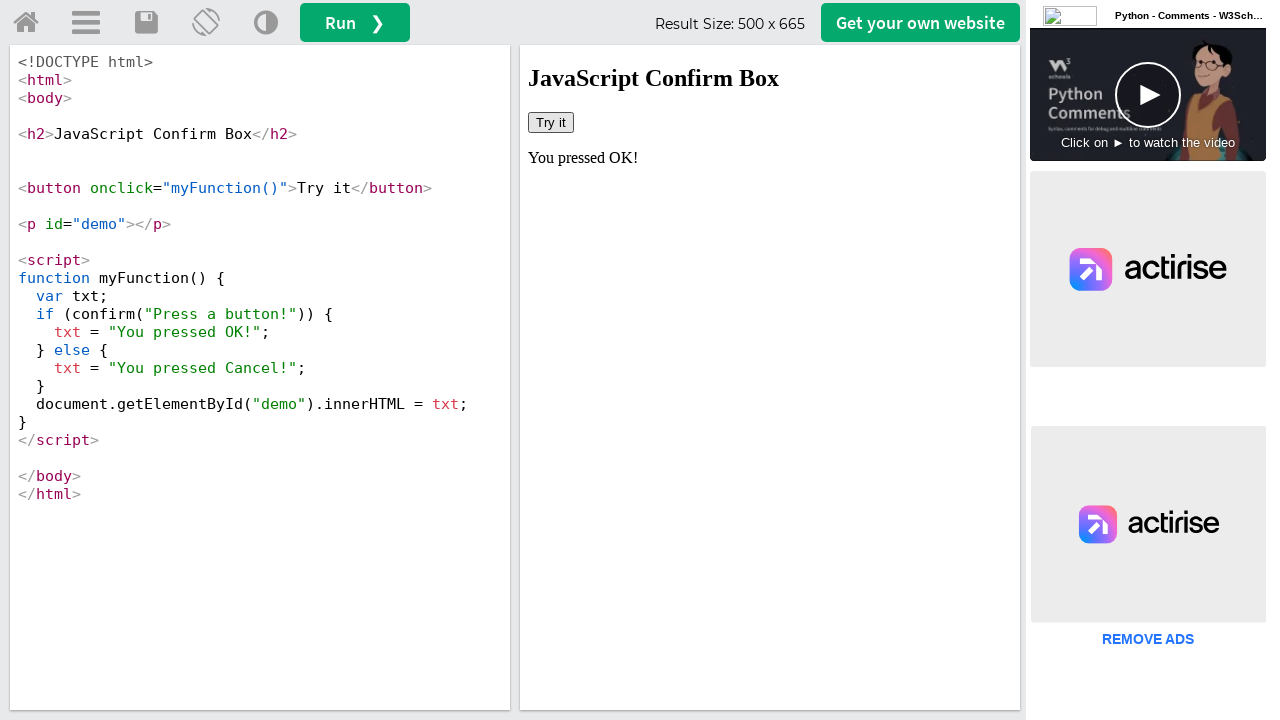

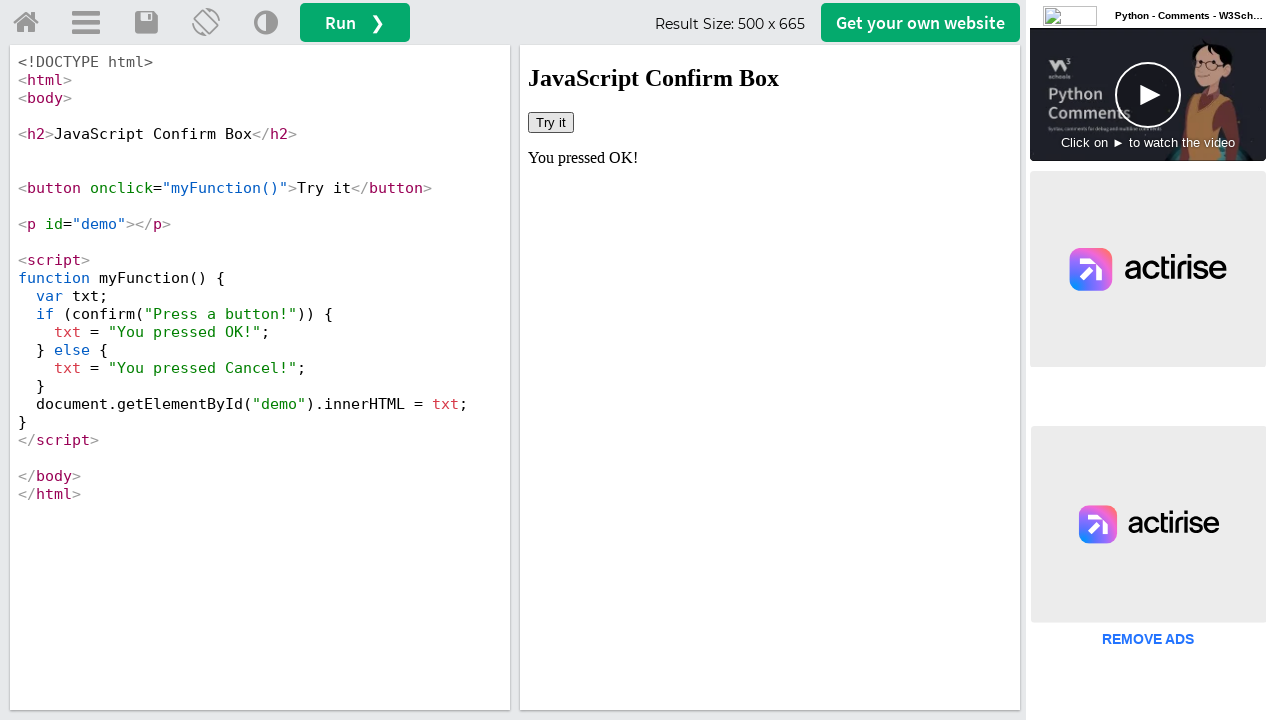